Simple browser automation that navigates to Rahul Shetty Academy website and verifies the page loads by checking the title and URL

Starting URL: https://rahulshettyacademy.com/

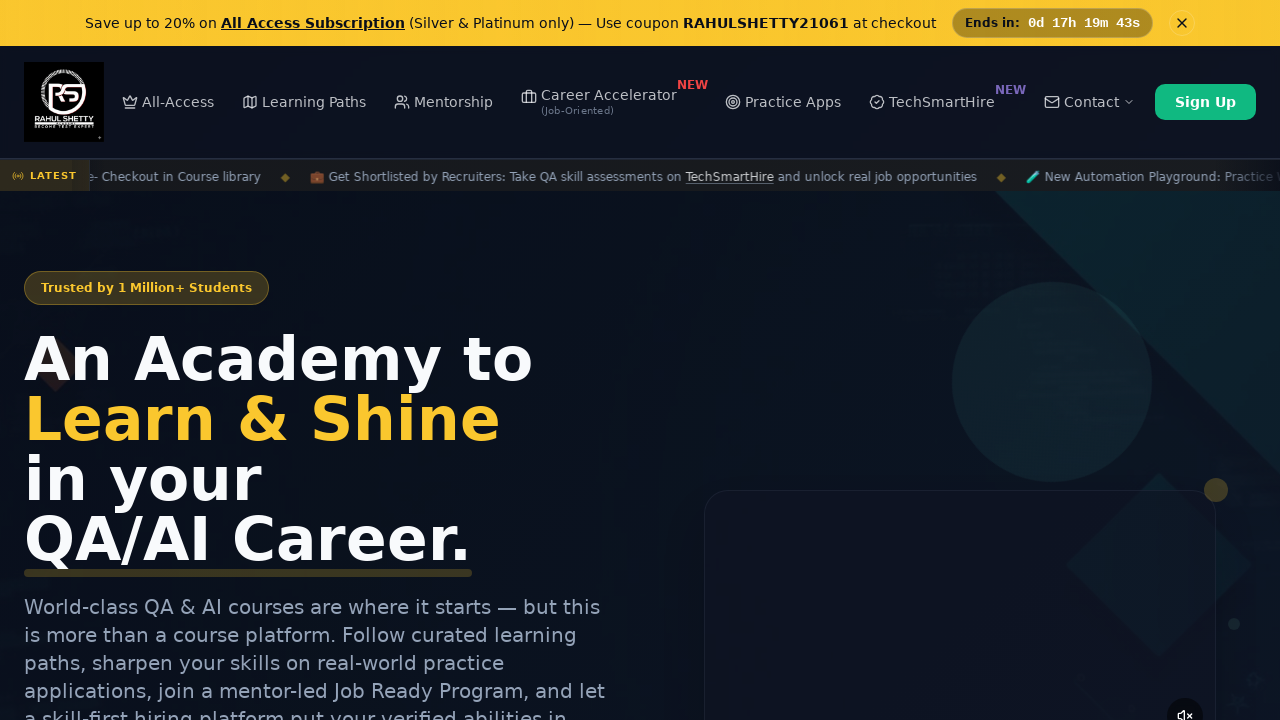

Waited for page to load with domcontentloaded state
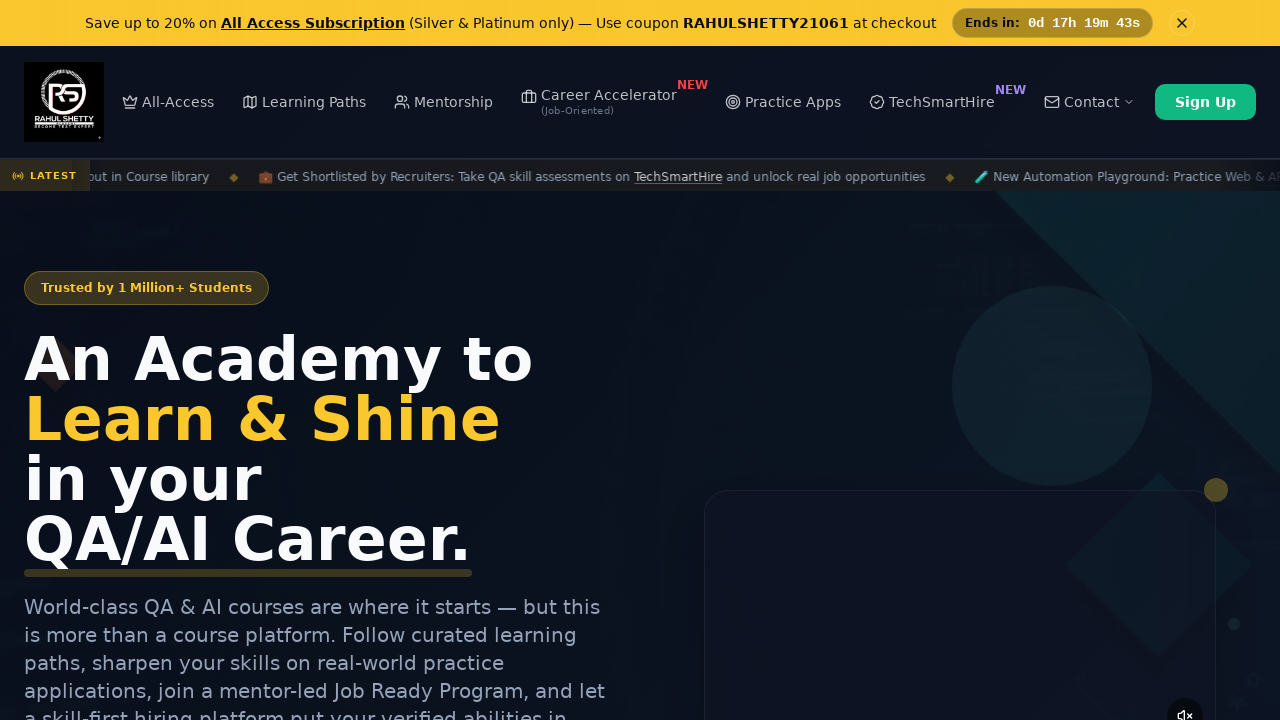

Verified page title: Rahul Shetty Academy | QA Automation, Playwright, AI Testing & Online Training
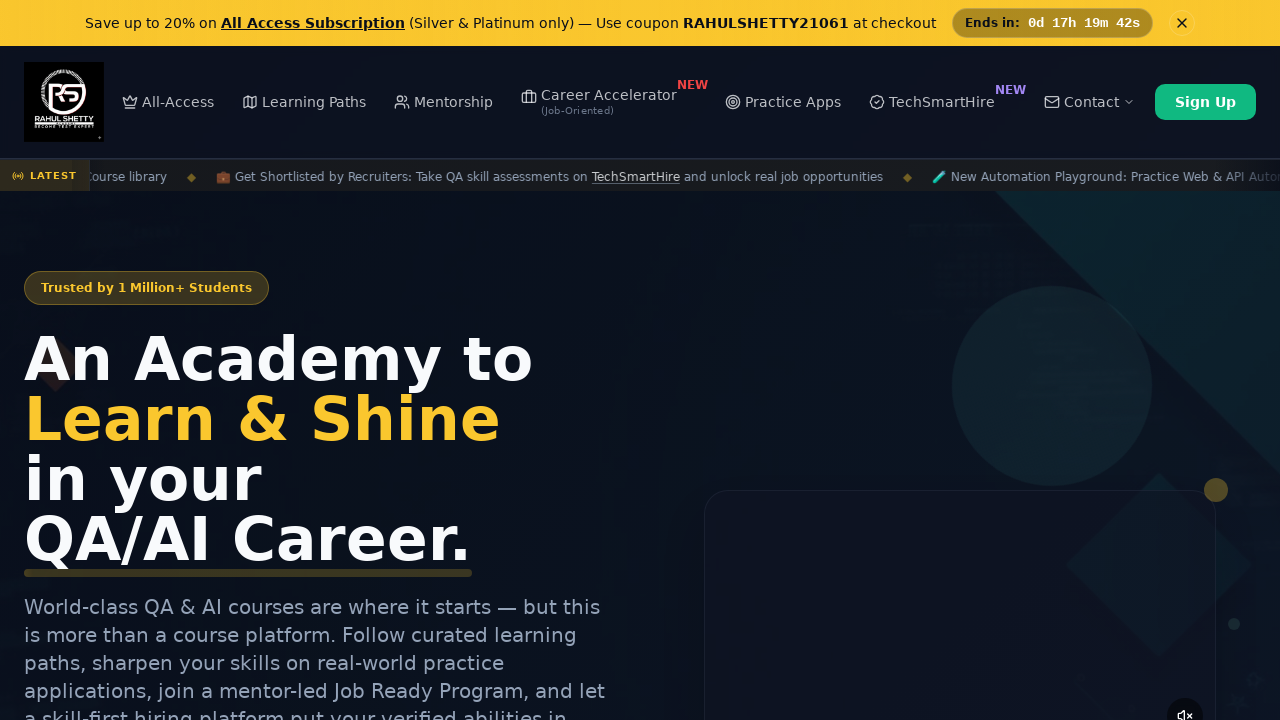

Verified current URL: https://rahulshettyacademy.com/
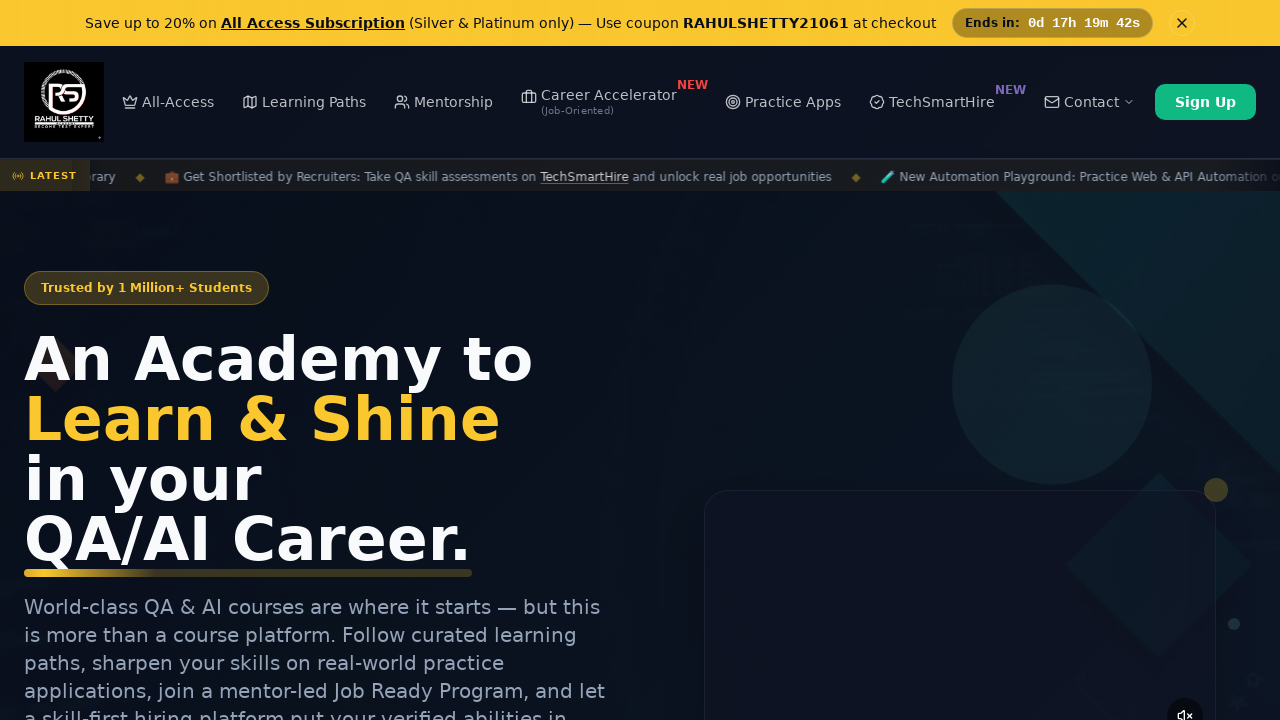

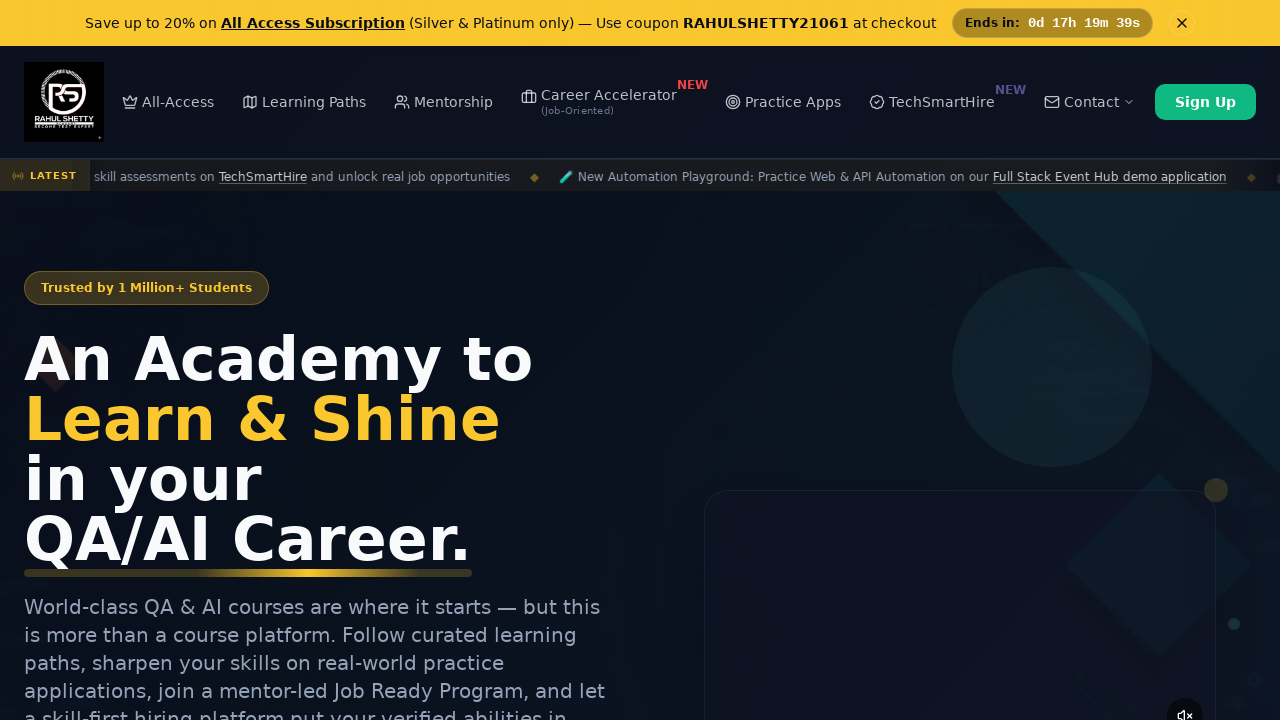